Navigates to Quikr website, clicks on the category dropdown, and retrieves all dropdown options

Starting URL: https://www.quikr.com/

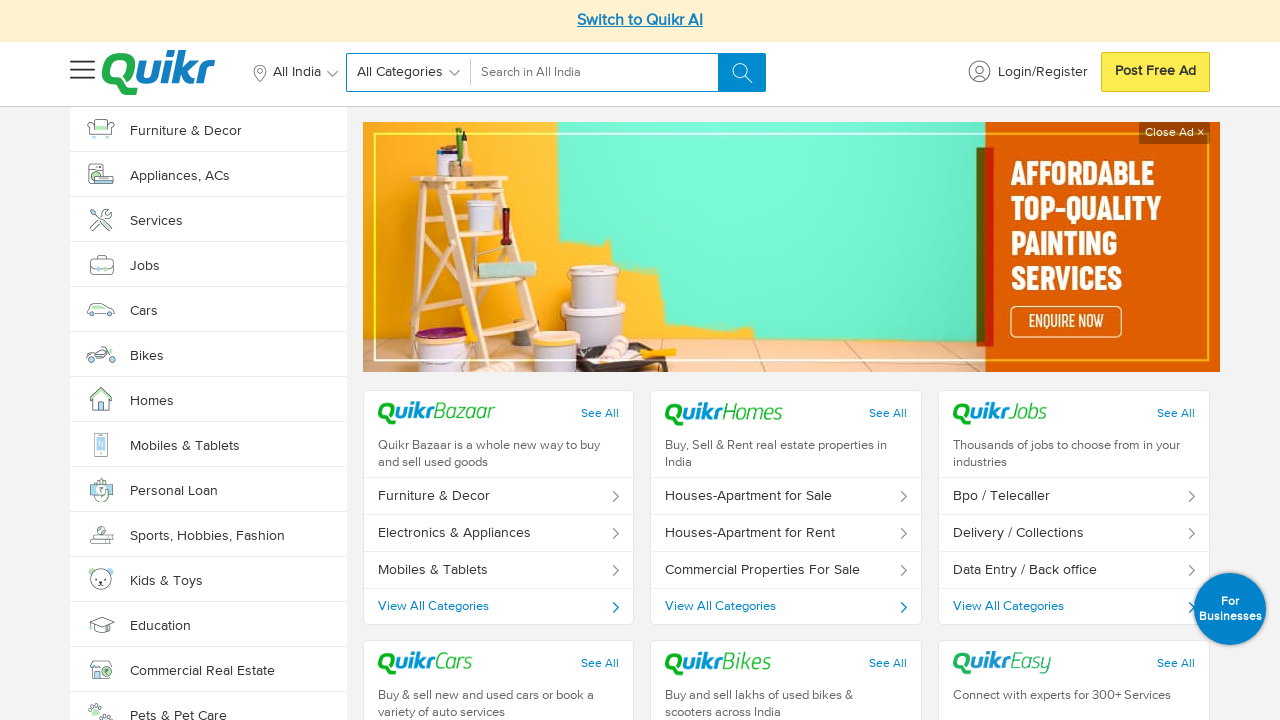

Clicked on the category dropdown to open it at (412, 72) on a#searchedCat
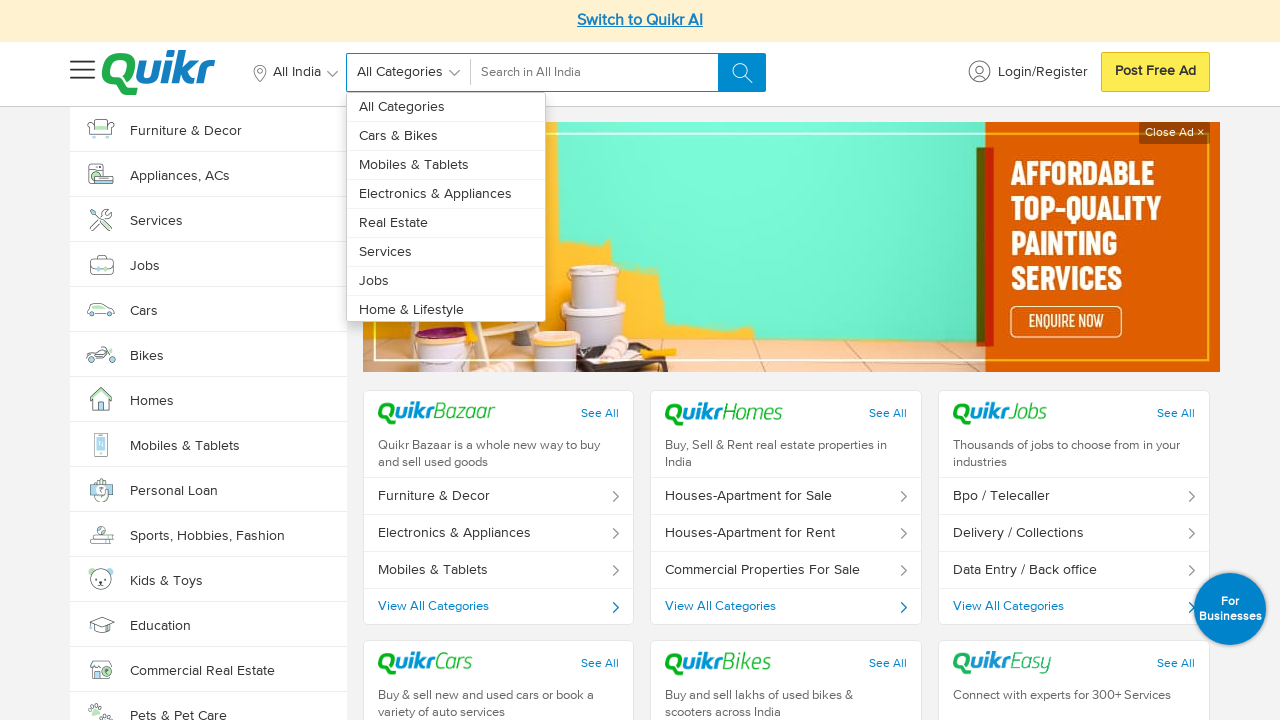

Dropdown options became visible
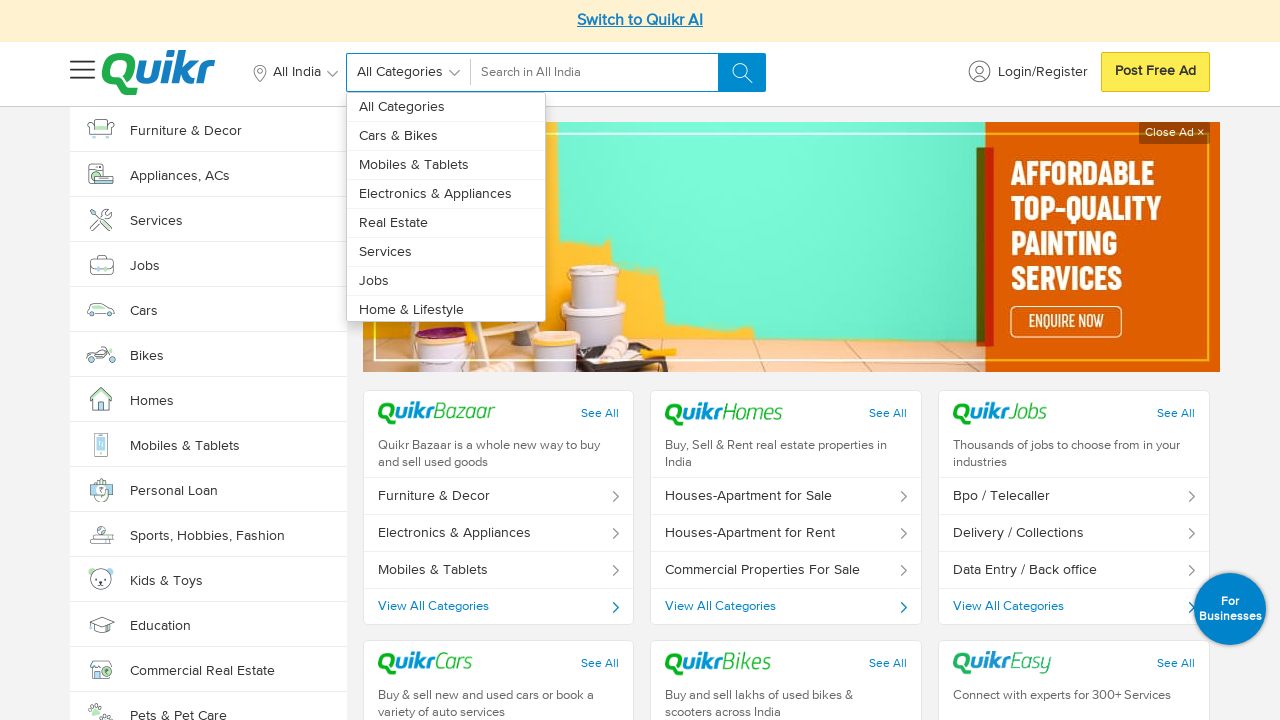

Retrieved all dropdown options from the category dropdown
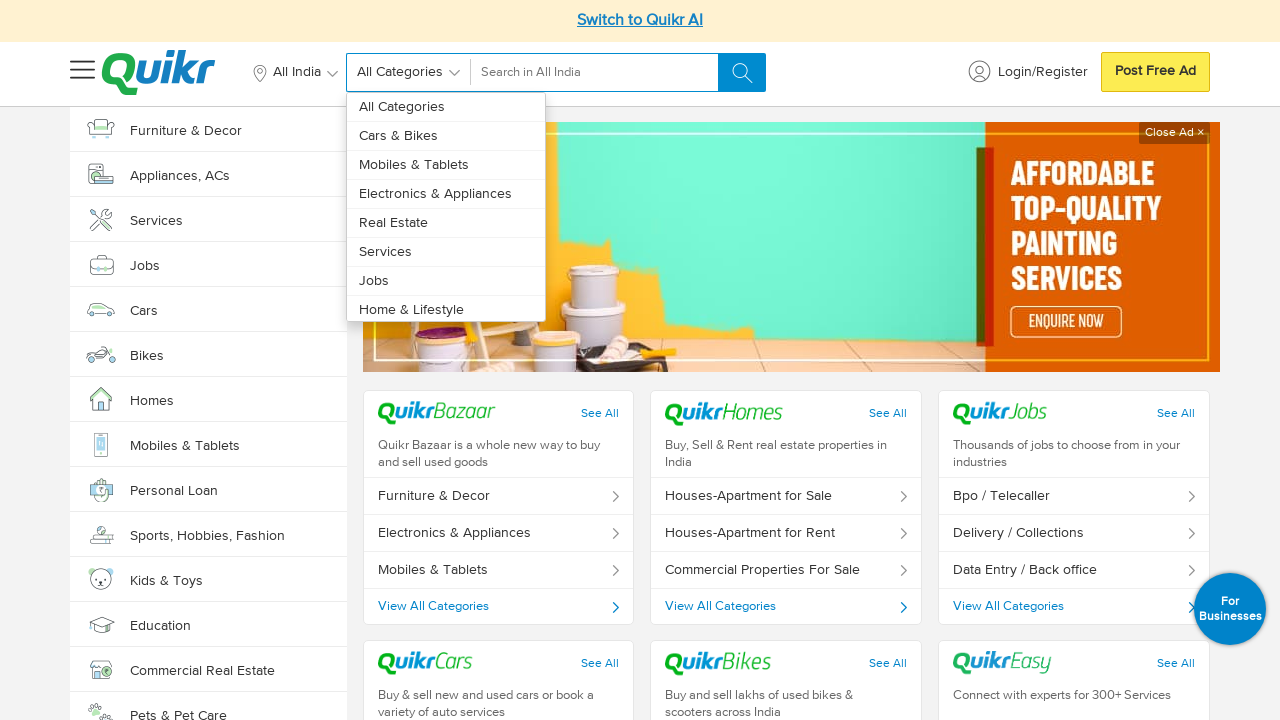

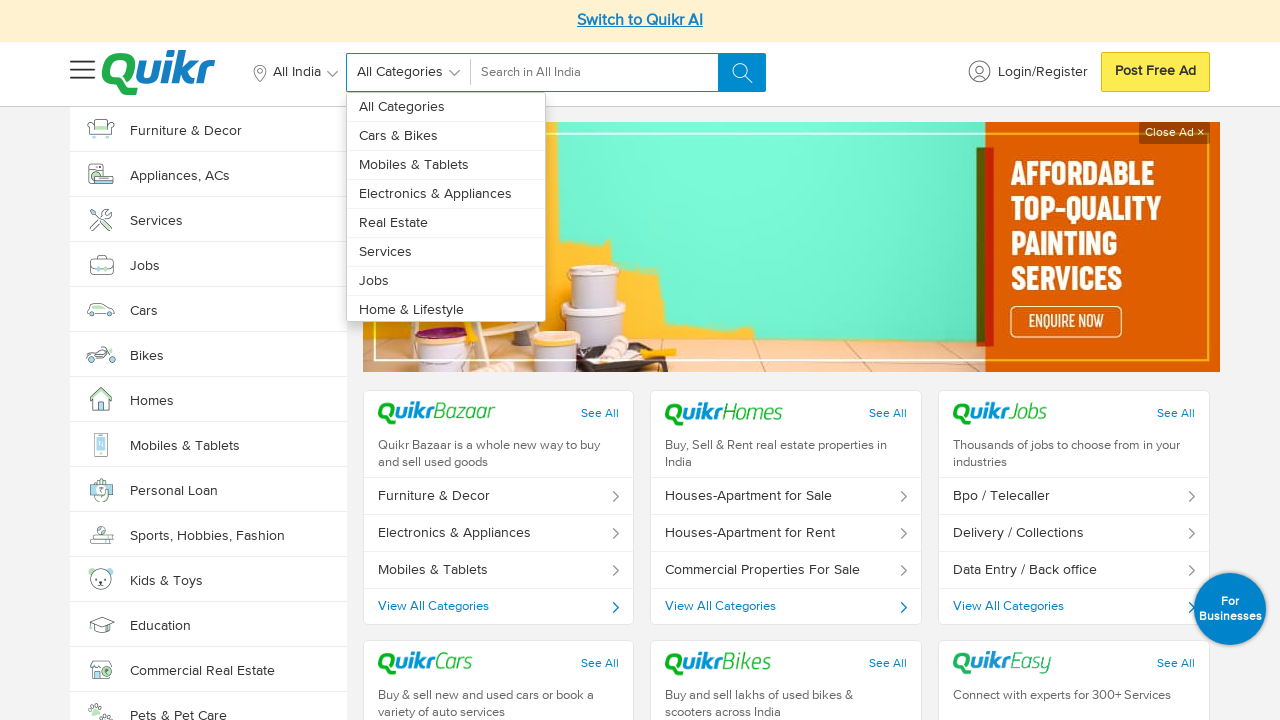